Navigates to the RedBus website and takes a screenshot of the page

Starting URL: https://www.redbus.in

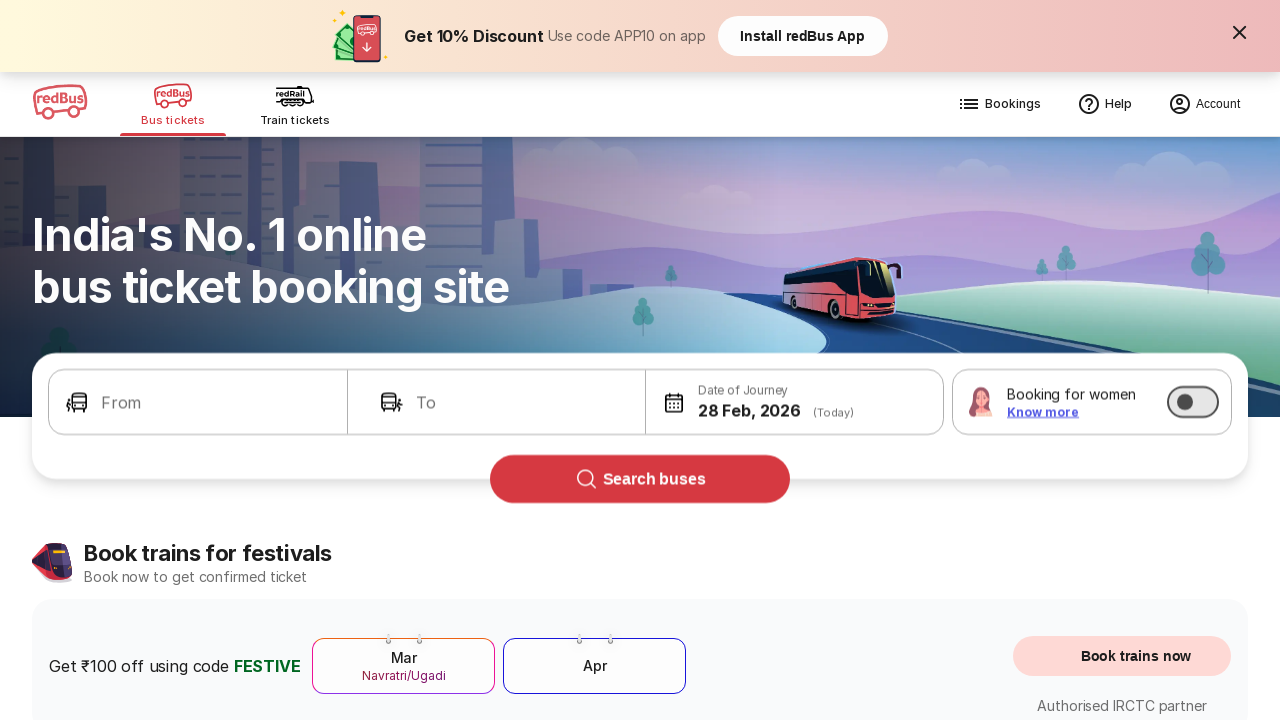

Waited for page to fully load (networkidle)
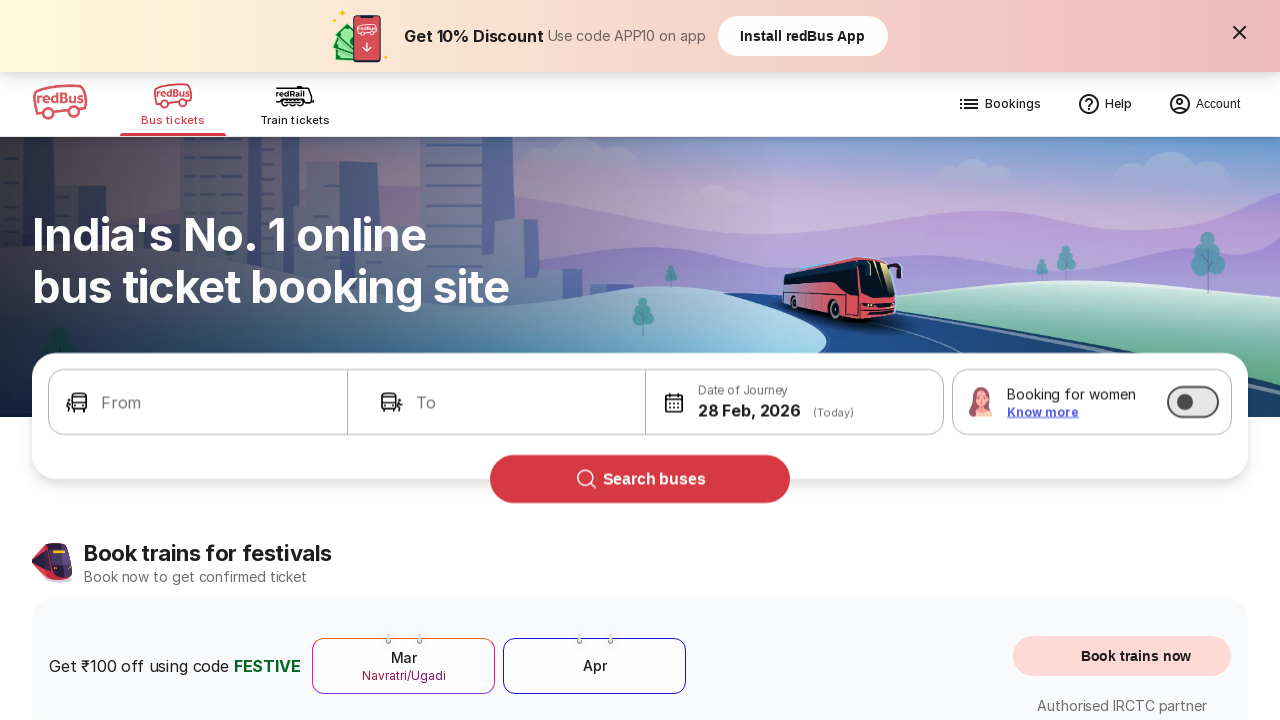

Took screenshot of RedBus homepage
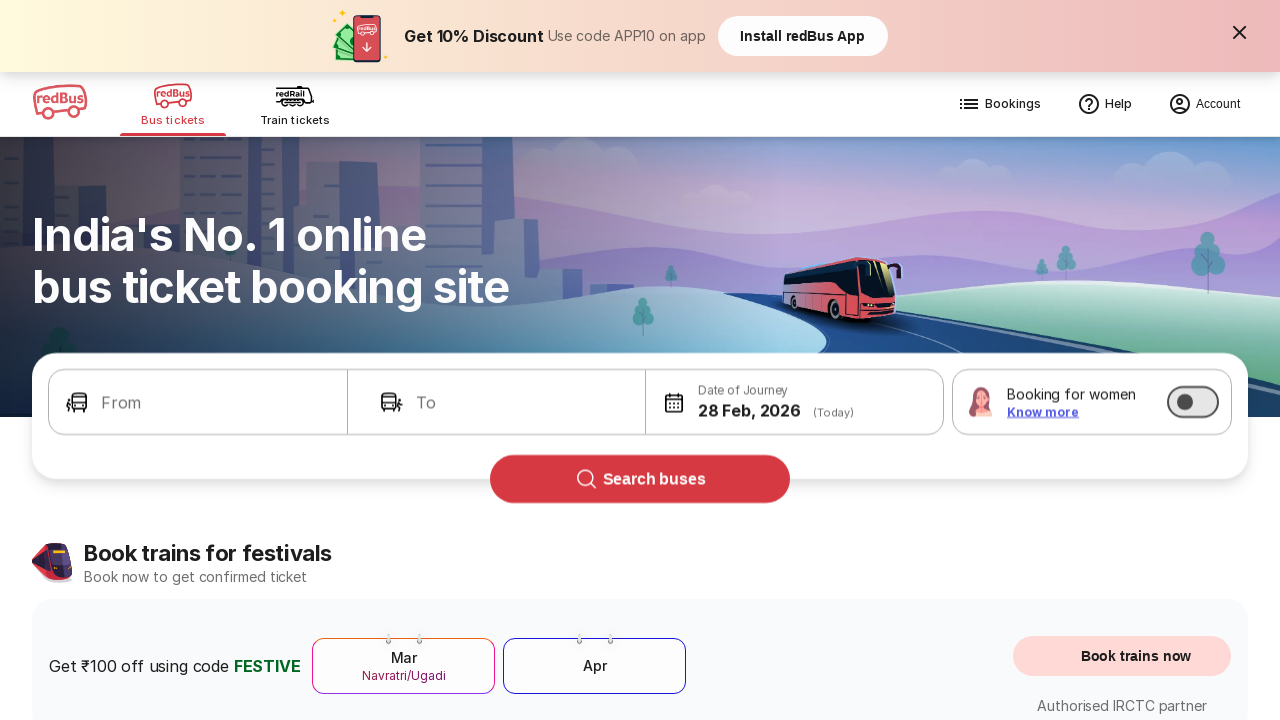

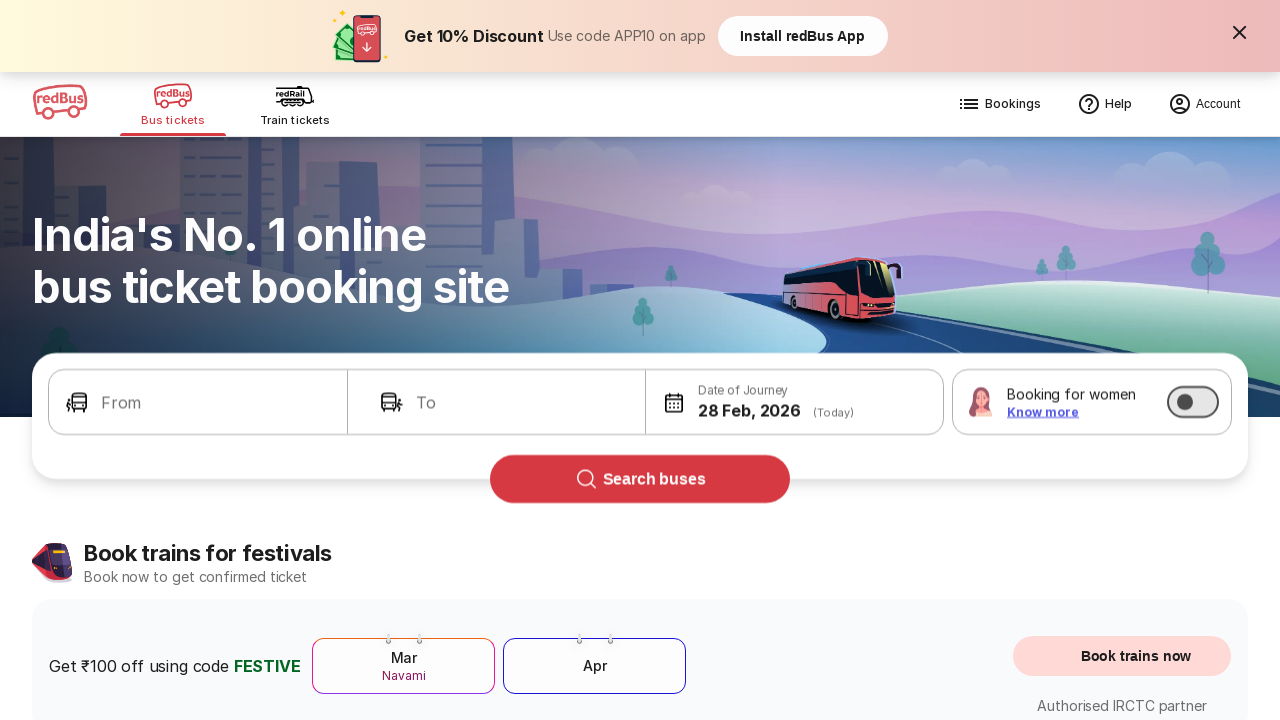